Tests adding multiple products to cart on DemoBlaze e-commerce site by selecting categories, clicking products, and adding them to cart via the "Add to cart" link

Starting URL: https://www.demoblaze.com

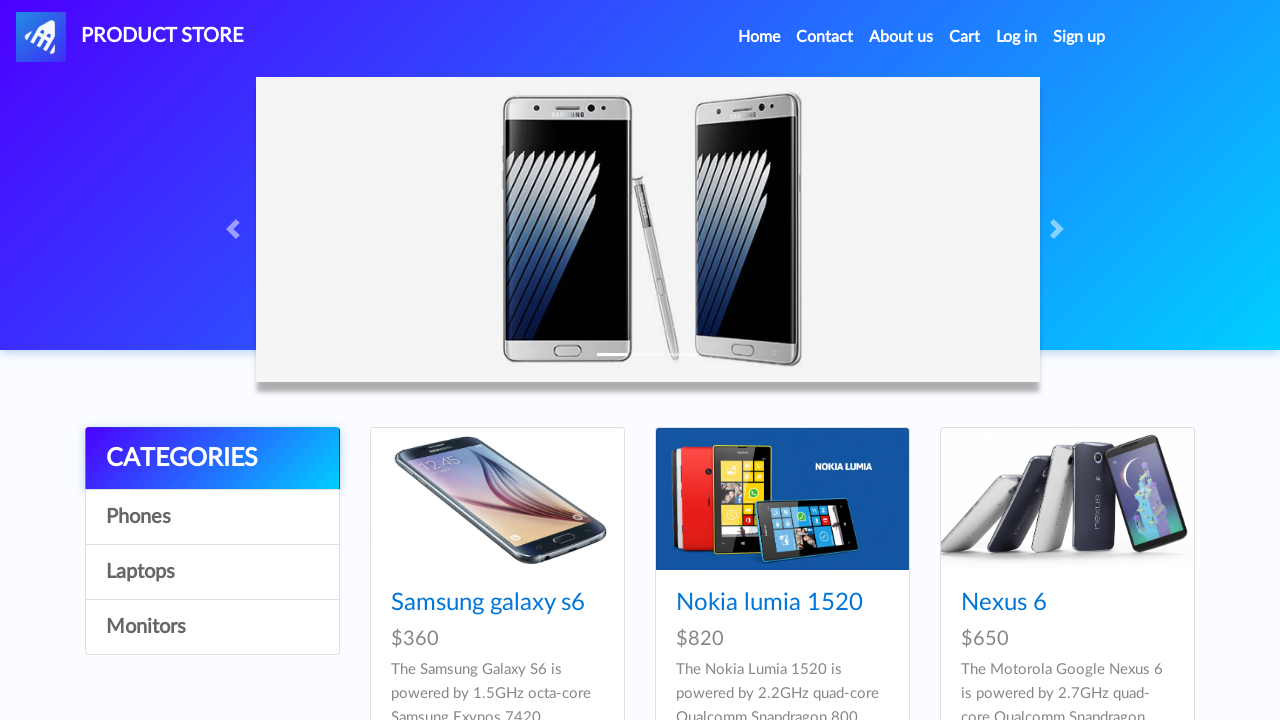

Clicked on category 'Phones' at (212, 517) on a:text-is('Phones')
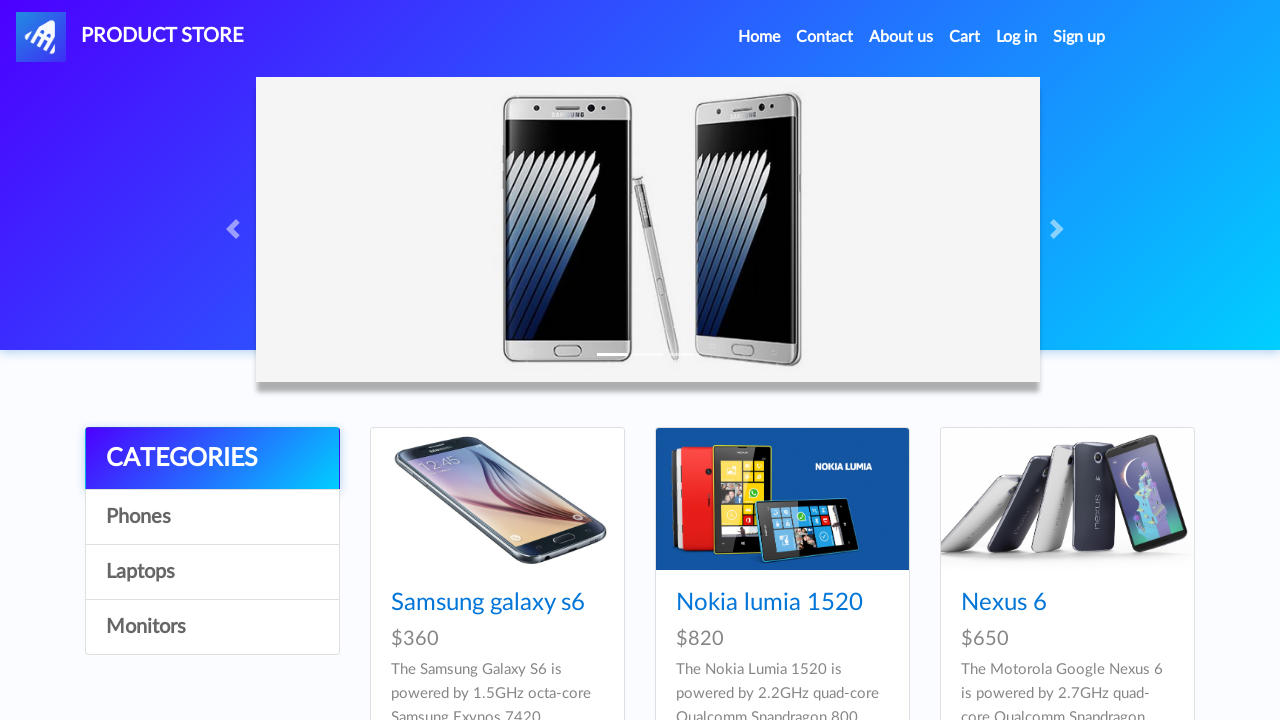

Waited 2 seconds for category 'Phones' to load
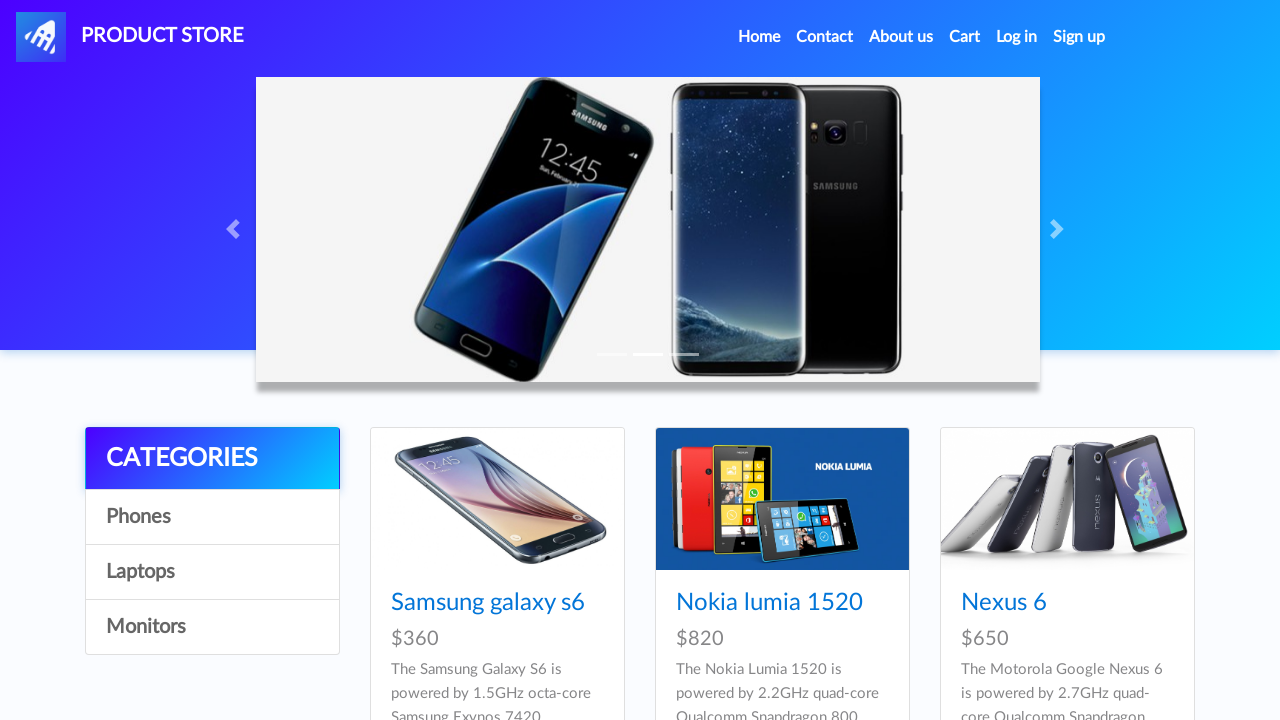

Clicked on product 'Samsung galaxy s6' at (488, 603) on a:text-is('Samsung galaxy s6')
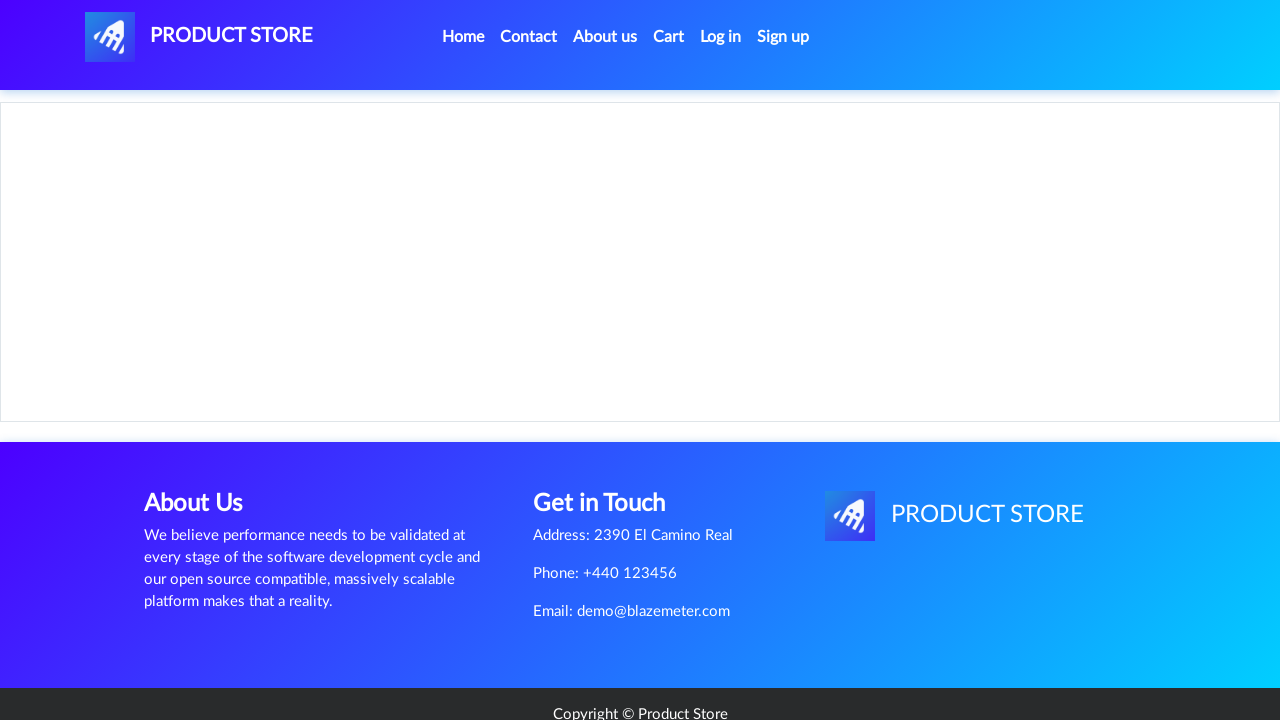

Waited 2 seconds for product 'Samsung galaxy s6' to load
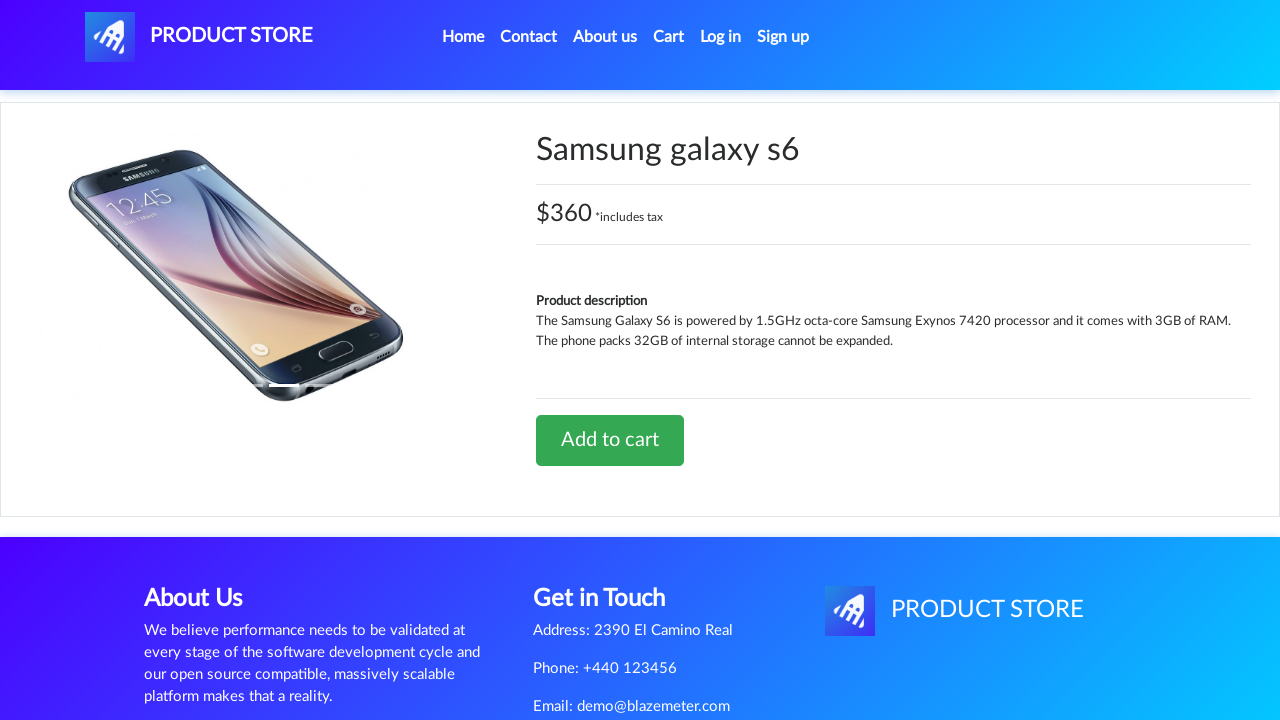

Clicked 'Add to cart' for 'Samsung galaxy s6' at (610, 440) on a:text-is('Add to cart')
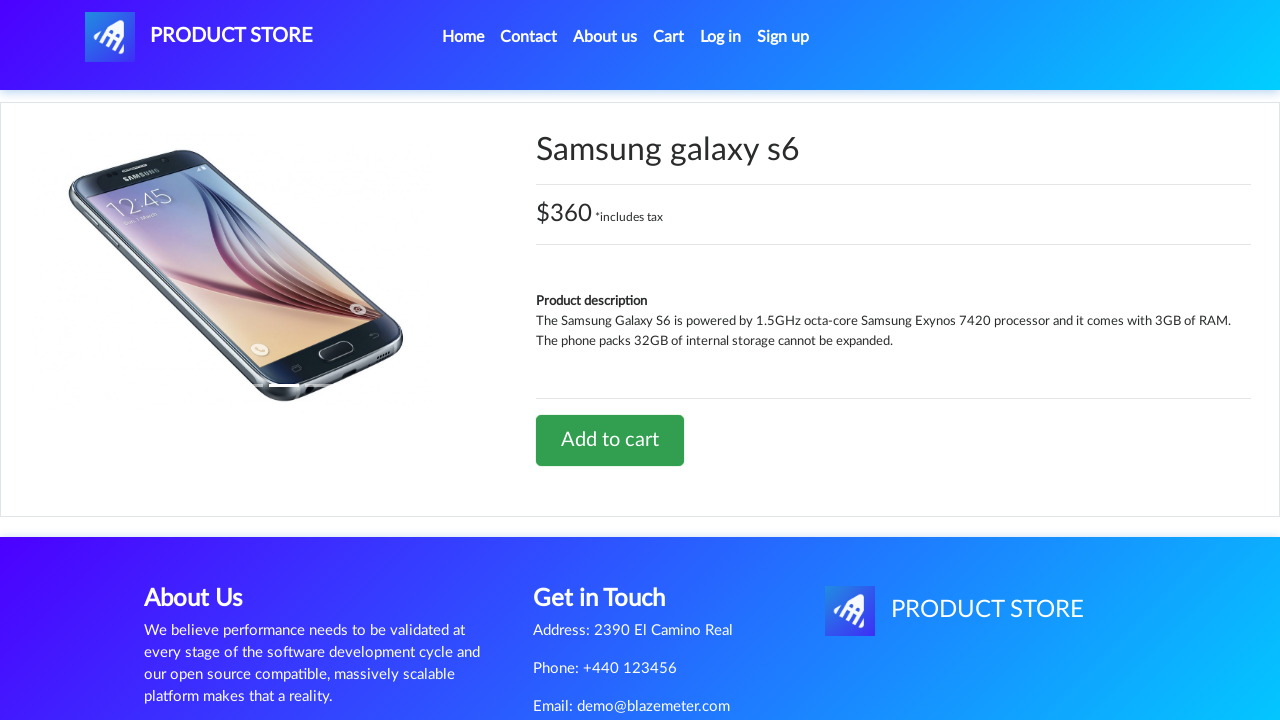

Waited 2 seconds after adding to cart
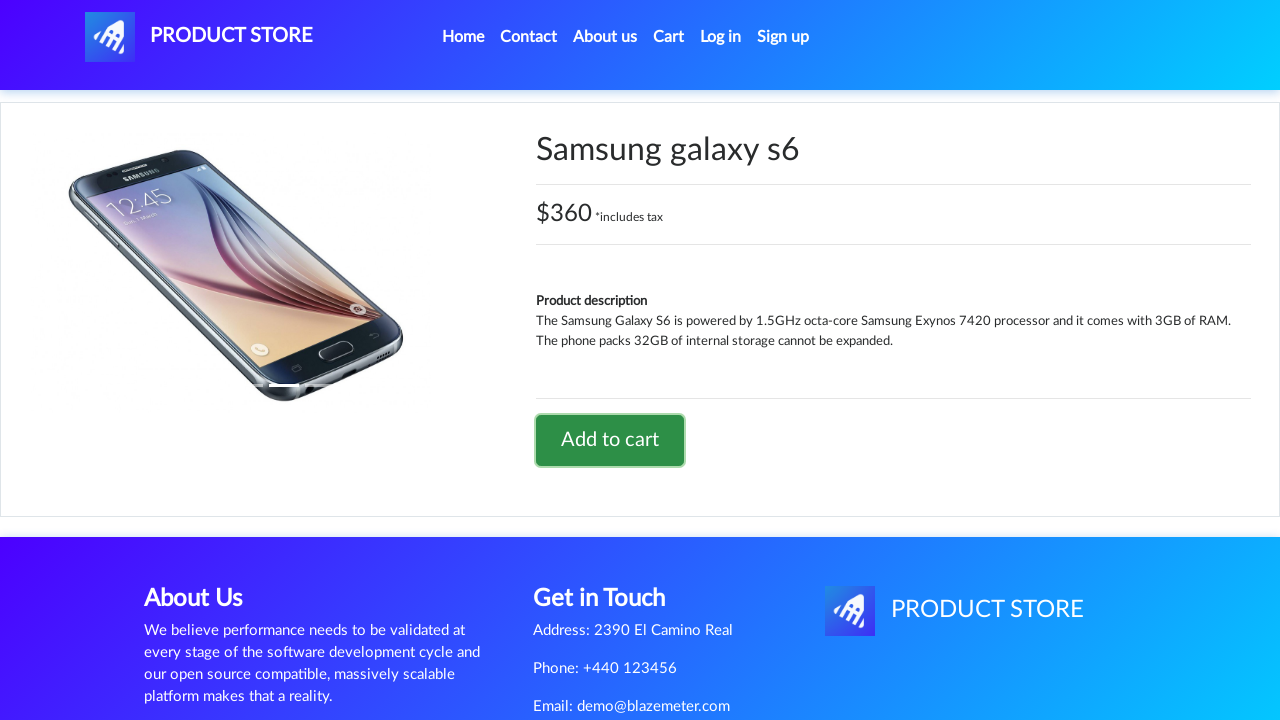

Set up dialog handler to accept alerts
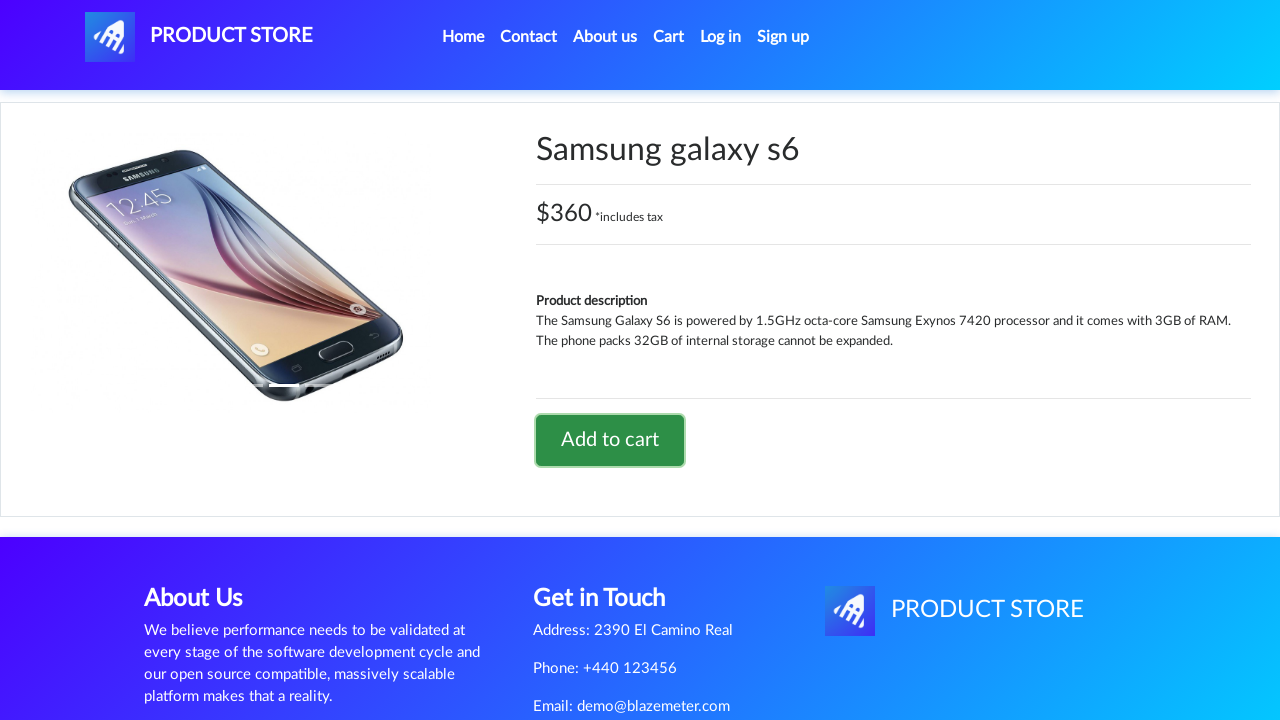

Waited 2 seconds after alert confirmation
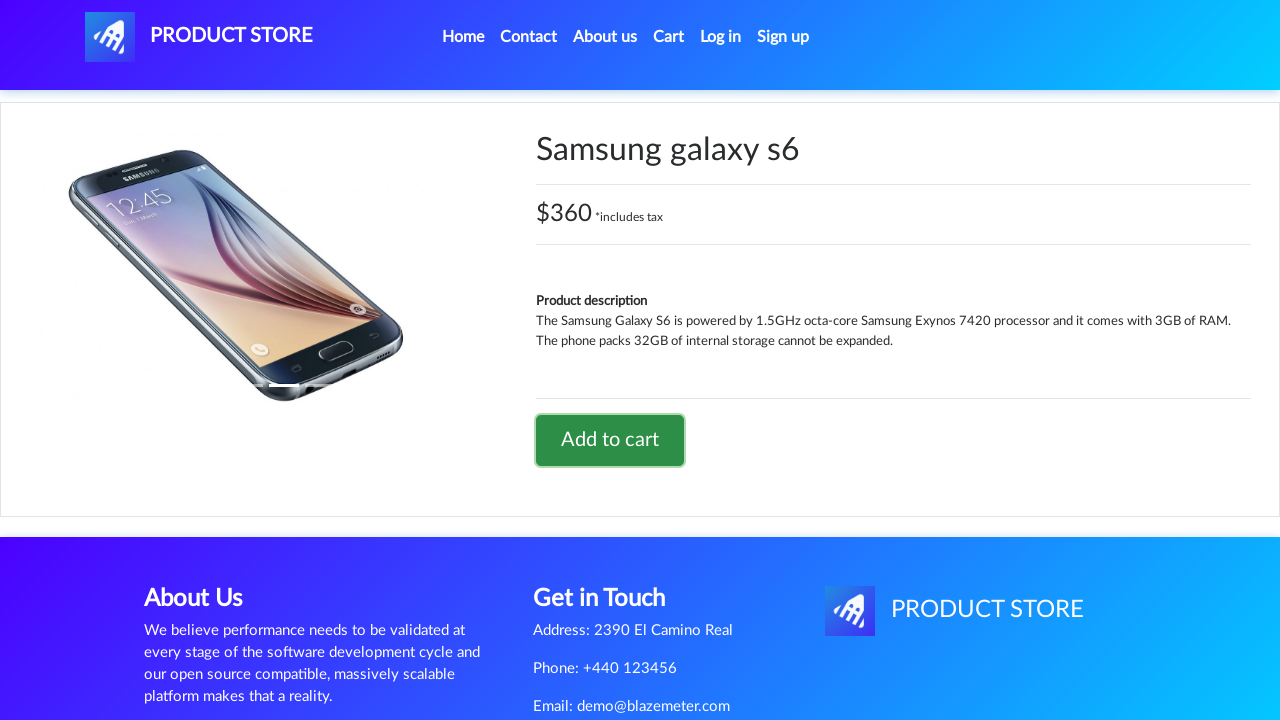

Navigated back to DemoBlaze homepage
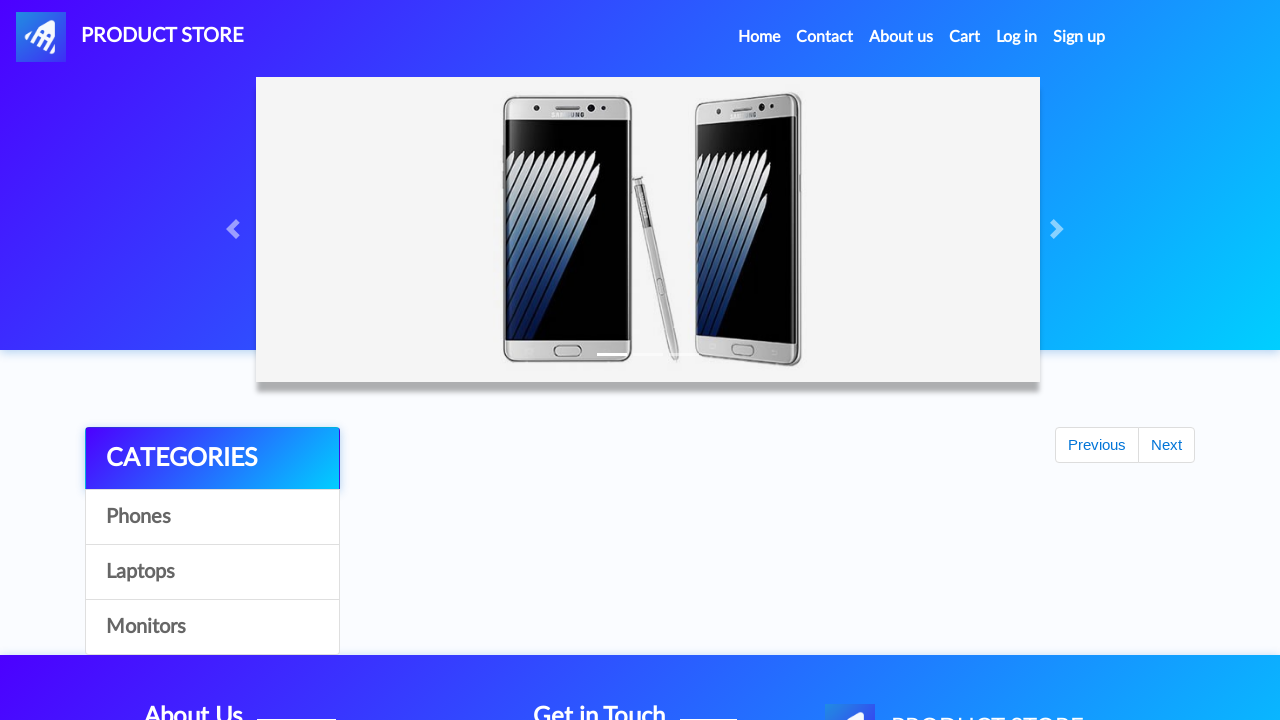

Clicked on category 'Laptops' at (212, 572) on a:text-is('Laptops')
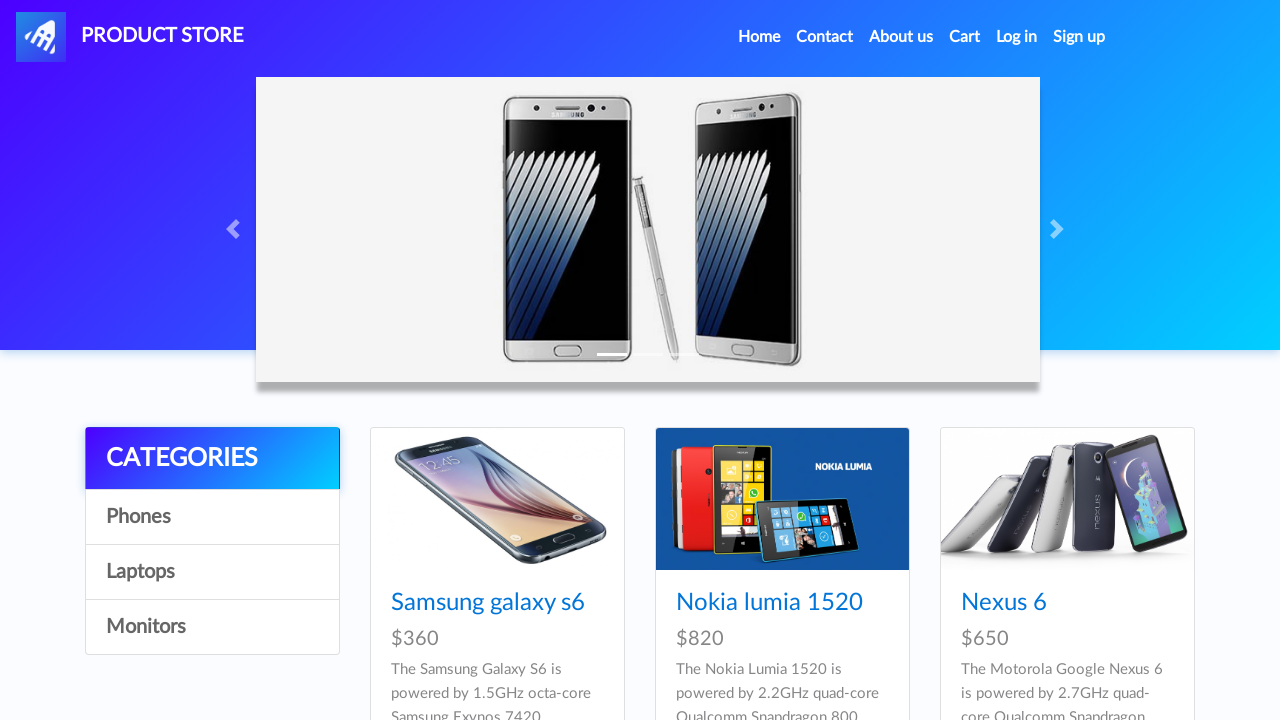

Waited 2 seconds for category 'Laptops' to load
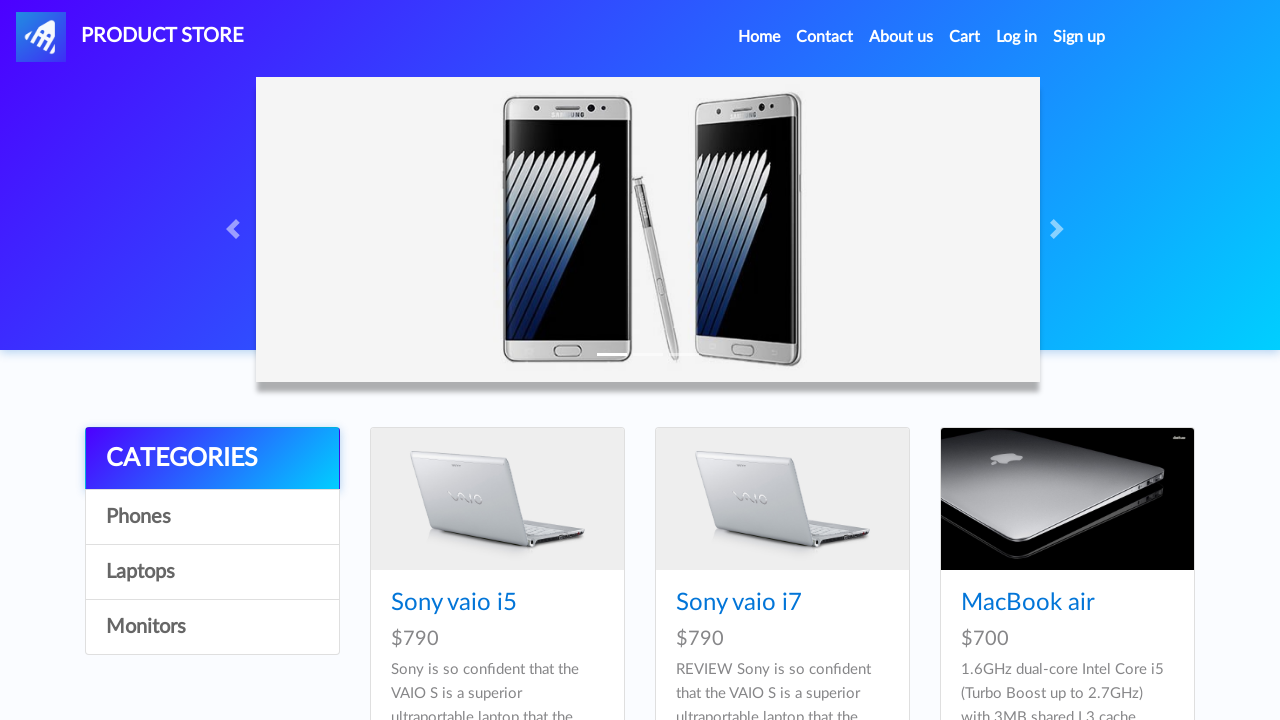

Clicked on product 'Sony vaio i5' at (454, 603) on a:text-is('Sony vaio i5')
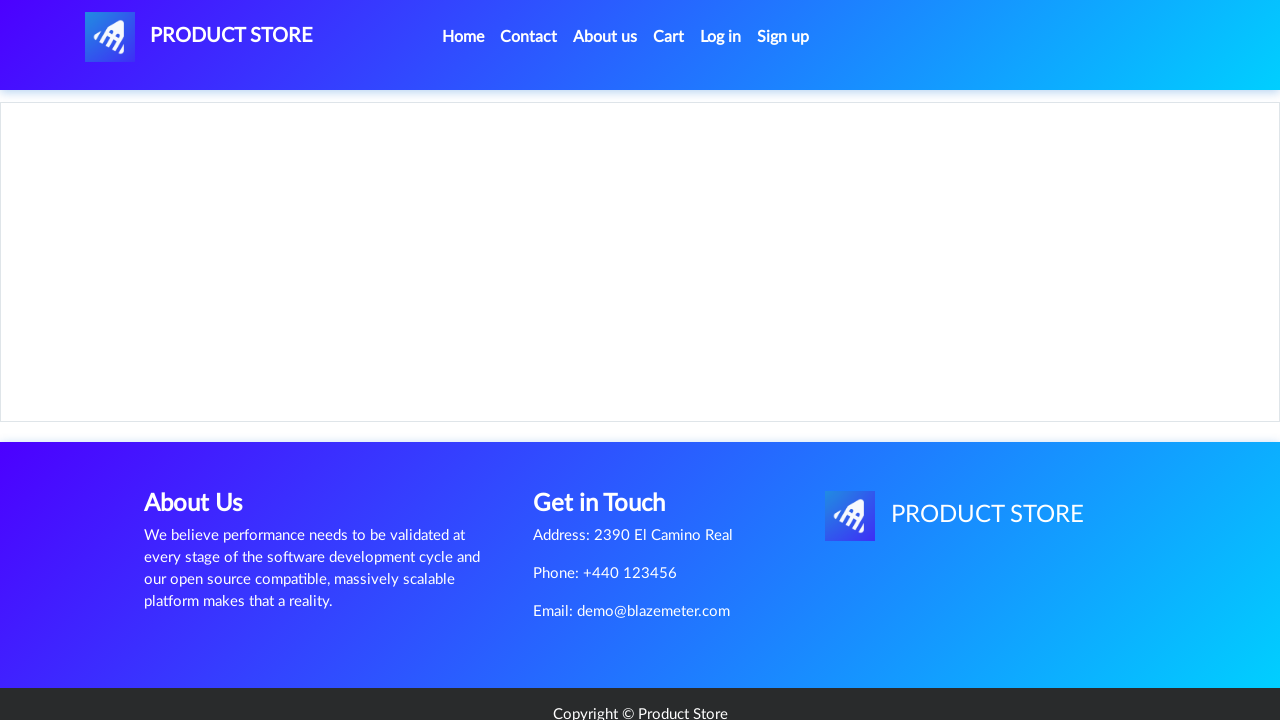

Waited 2 seconds for product 'Sony vaio i5' to load
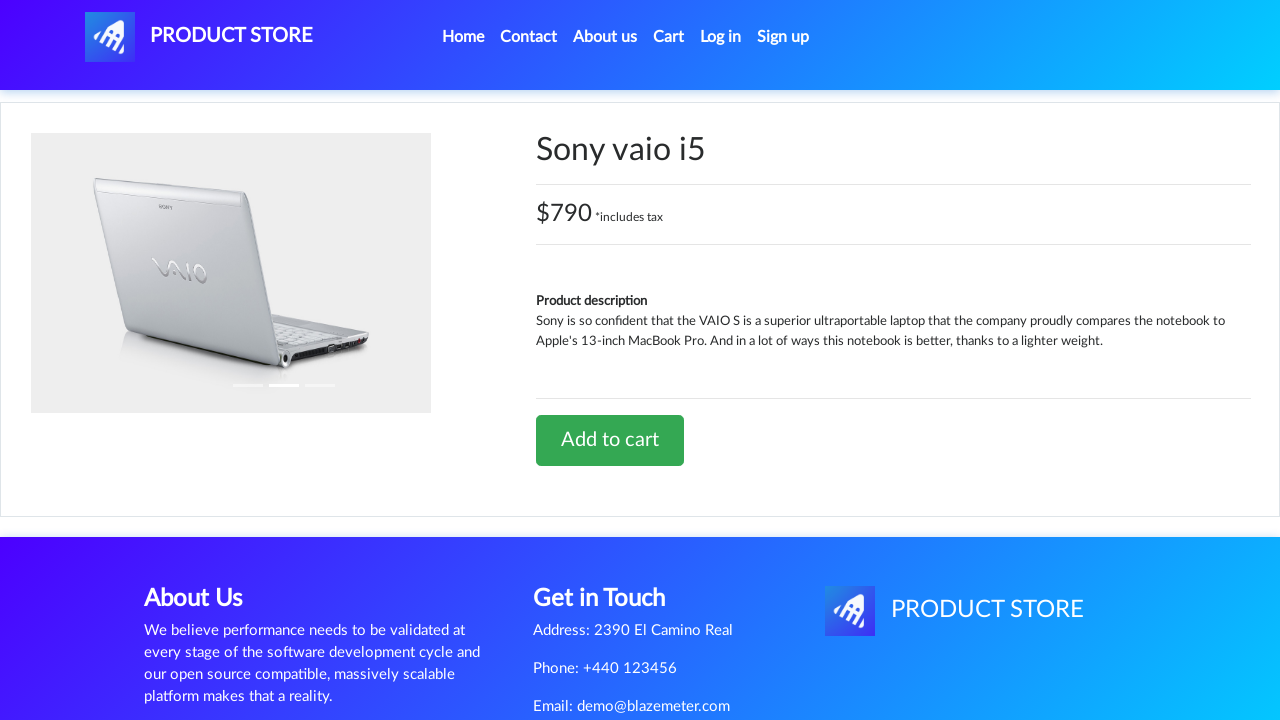

Clicked 'Add to cart' for 'Sony vaio i5' at (610, 440) on a:text-is('Add to cart')
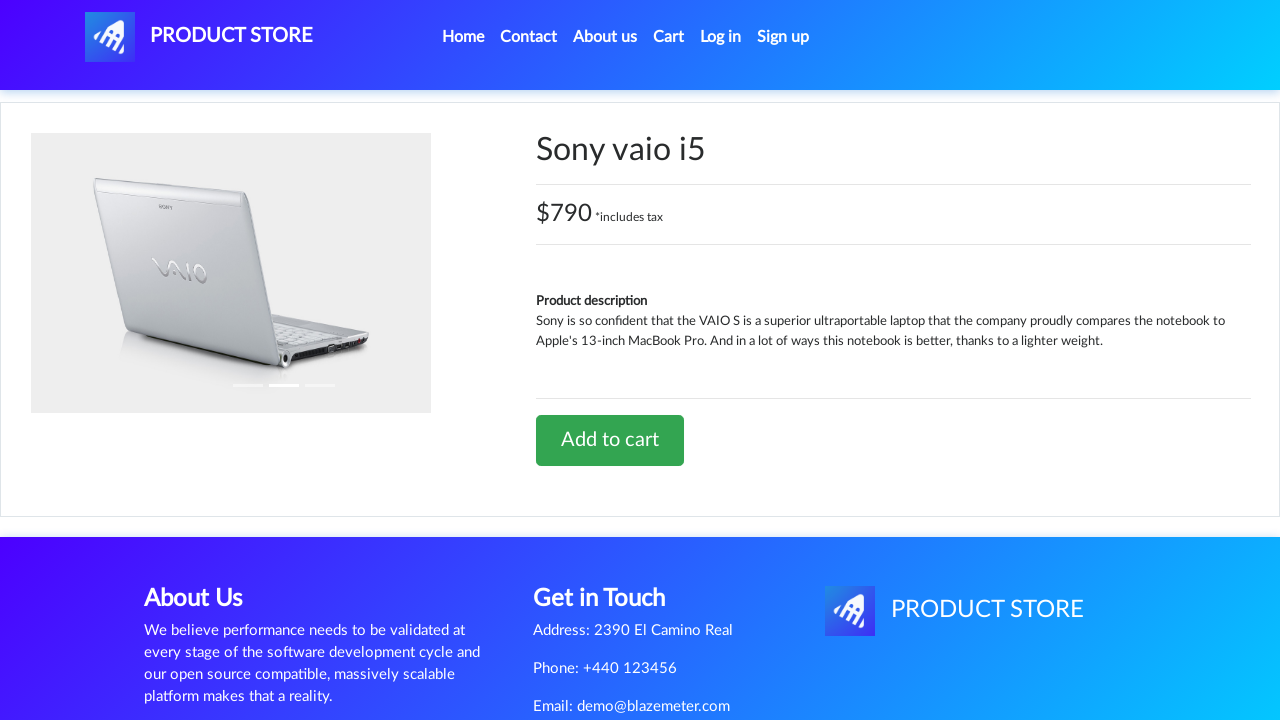

Waited 2 seconds after adding to cart
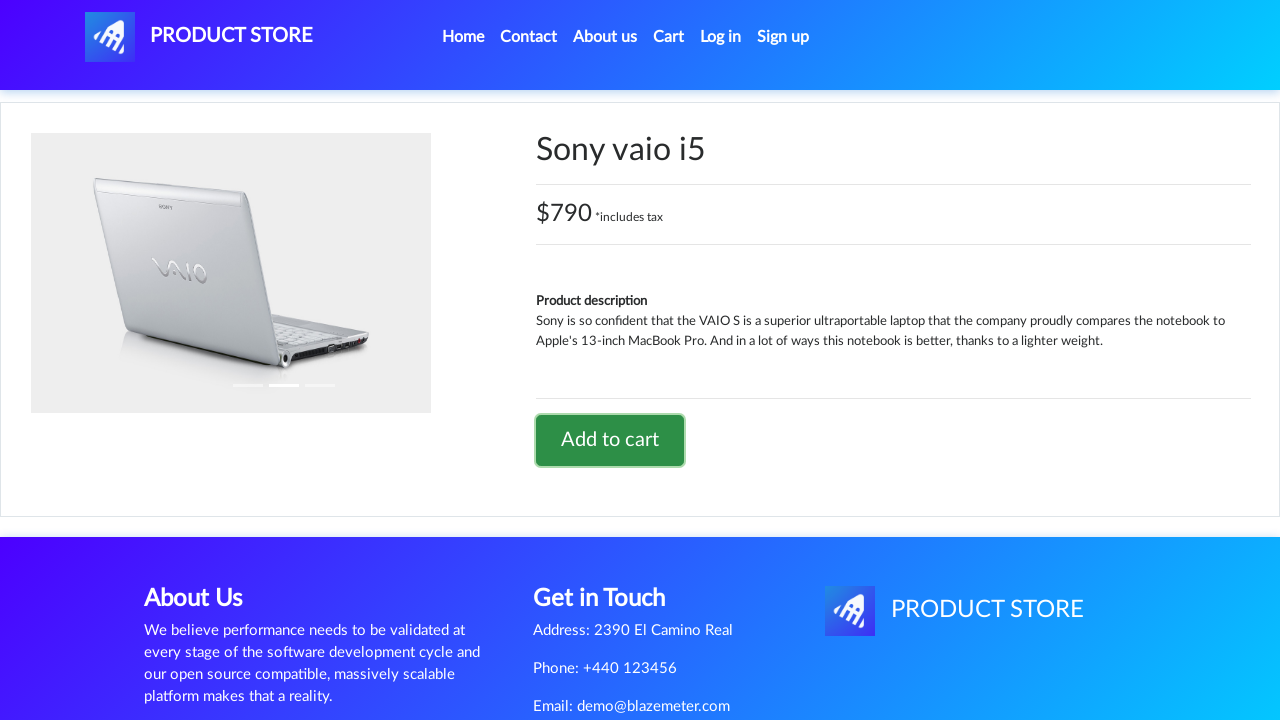

Set up dialog handler to accept alerts
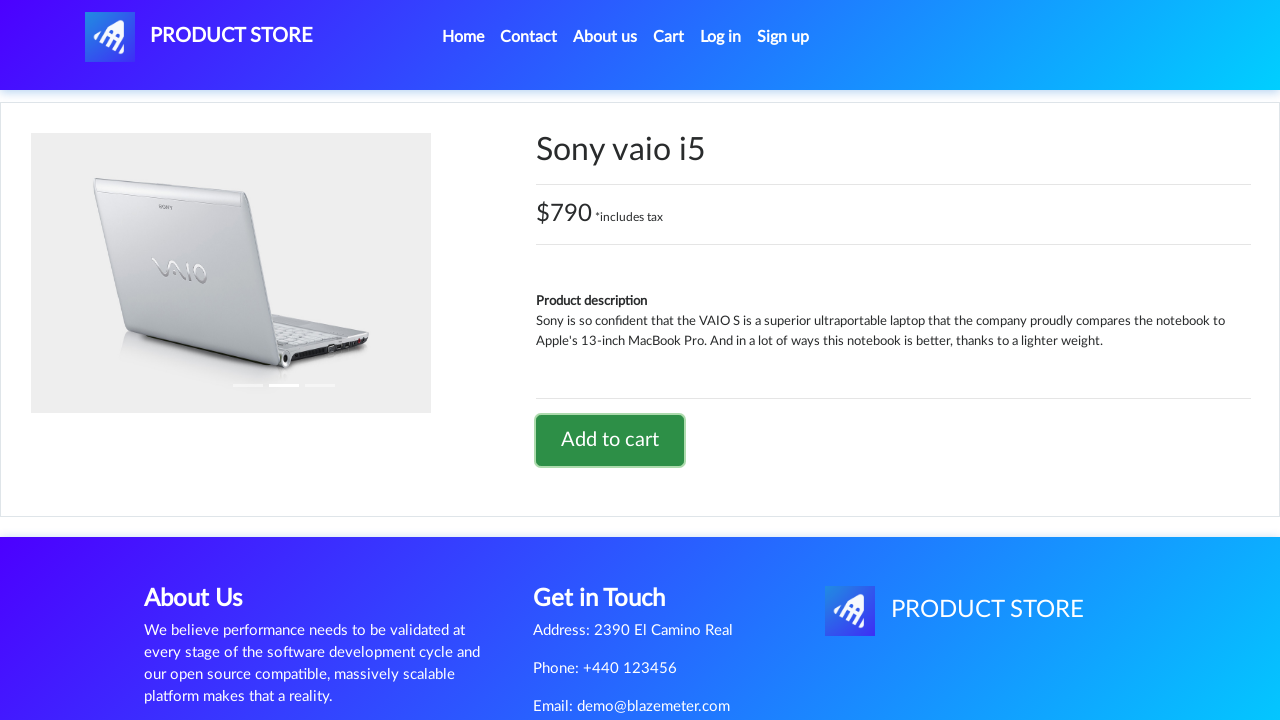

Waited 2 seconds after alert confirmation
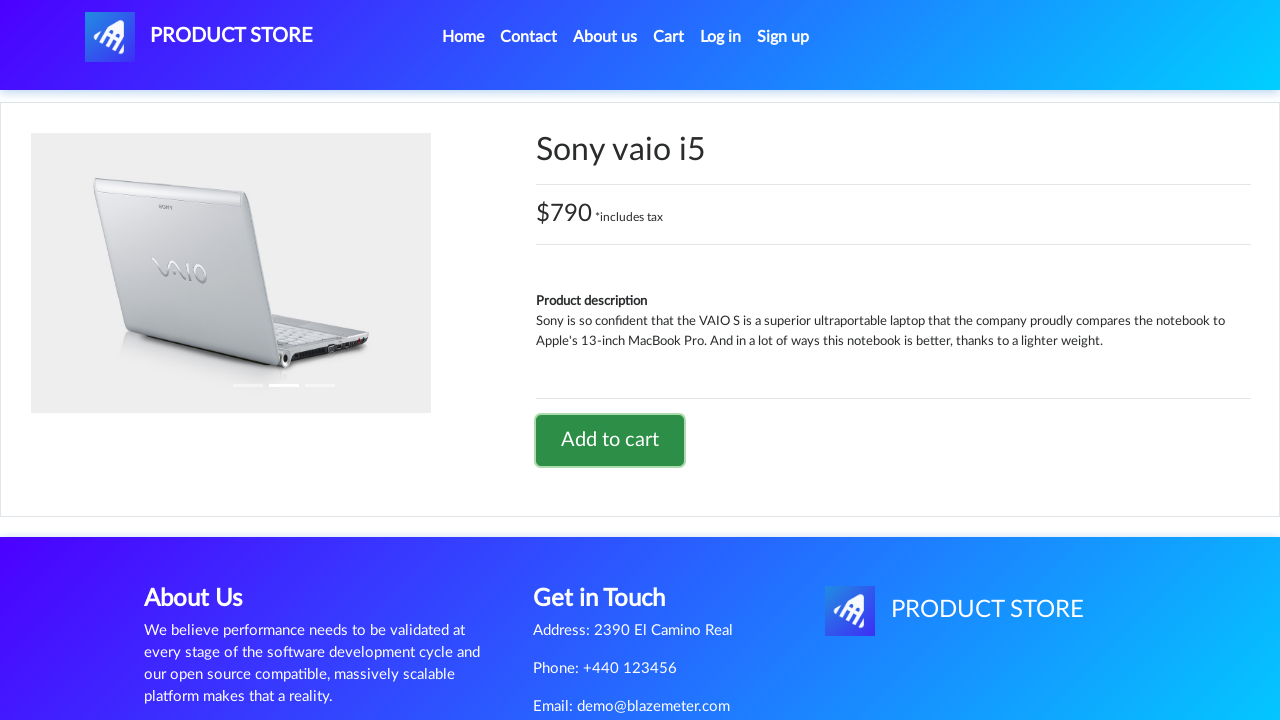

Navigated back to DemoBlaze homepage
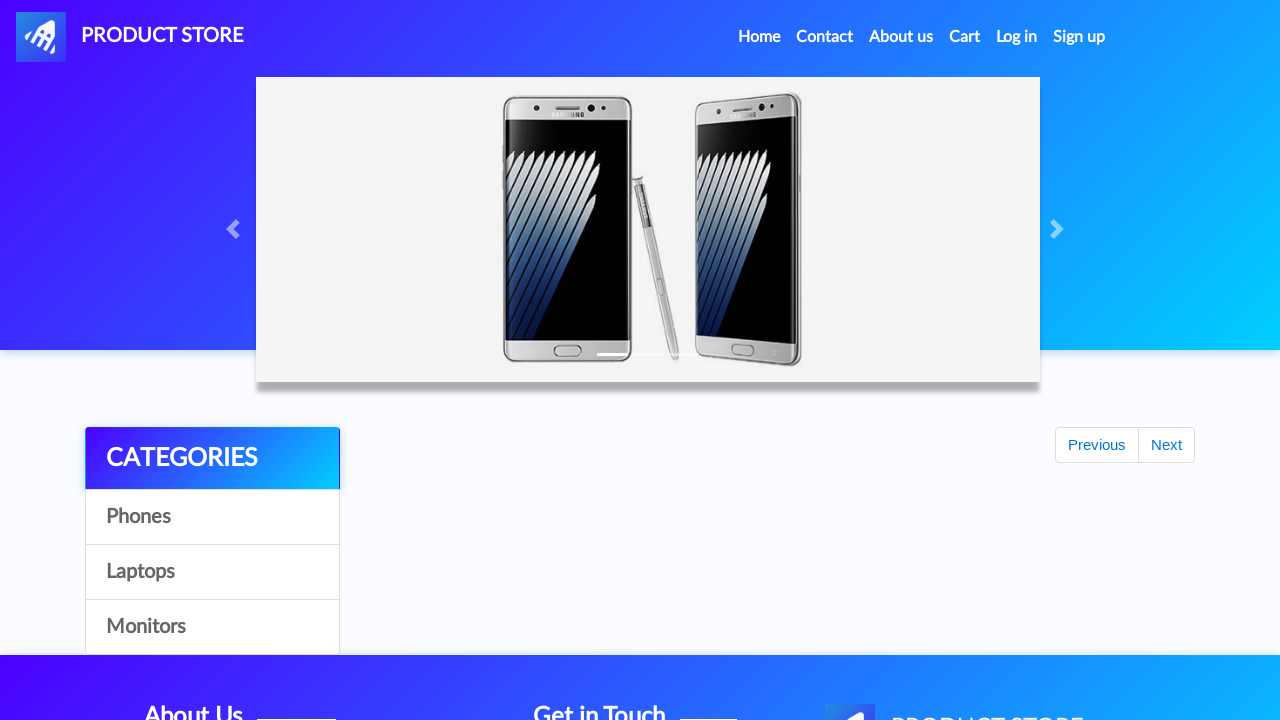

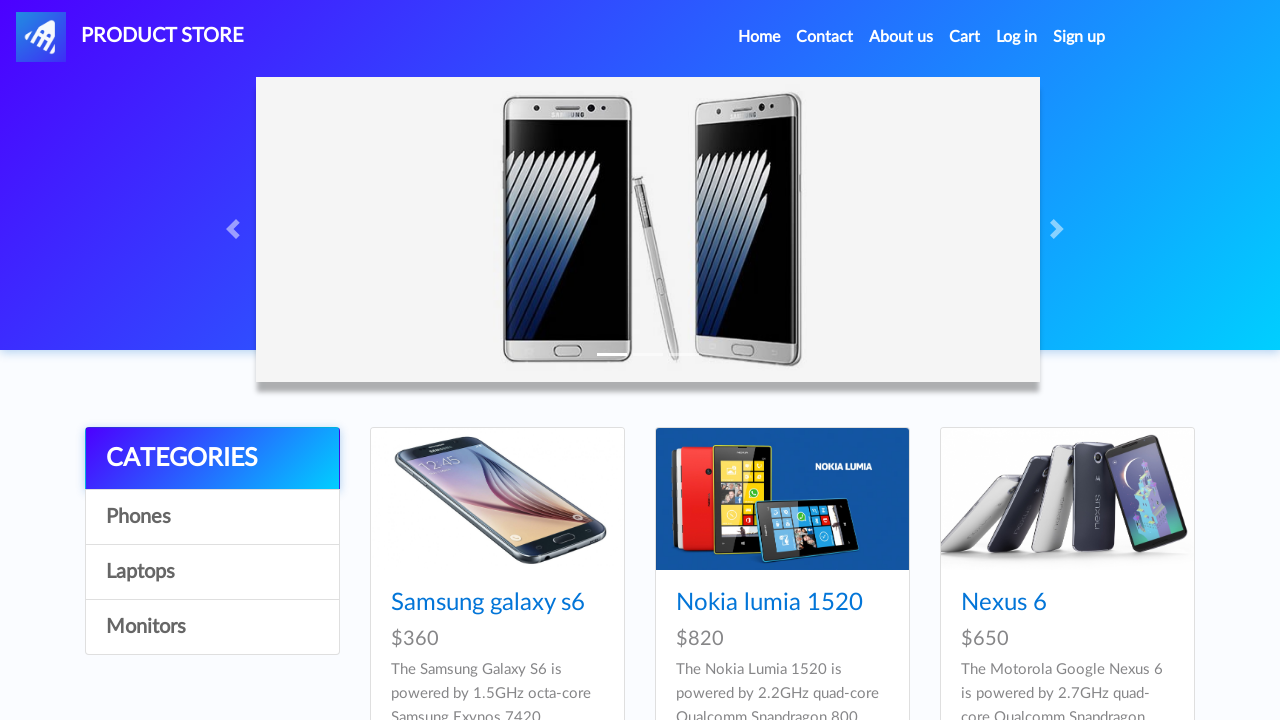